Tests various form elements on a flight booking page including autosuggest dropdown, checkboxes, trip type selection, and passenger count selector

Starting URL: https://rahulshettyacademy.com/dropdownsPractise/

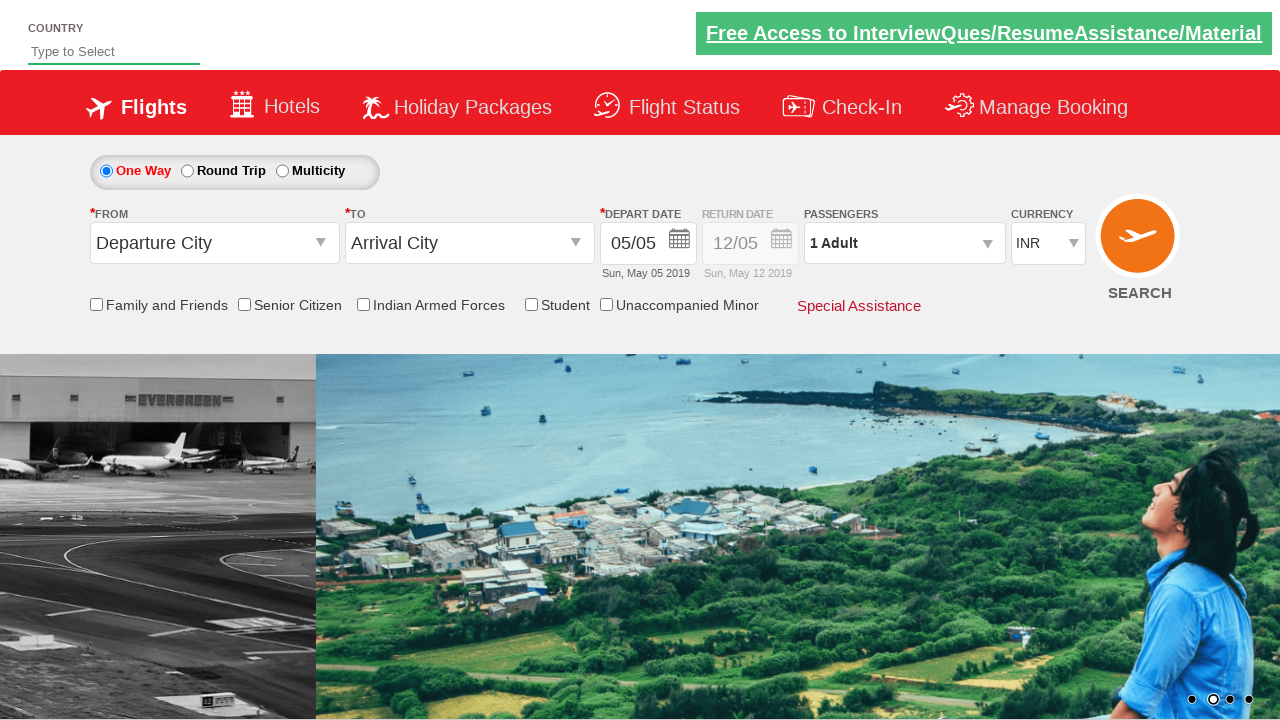

Filled autosuggest field with 'Ind' on #autosuggest
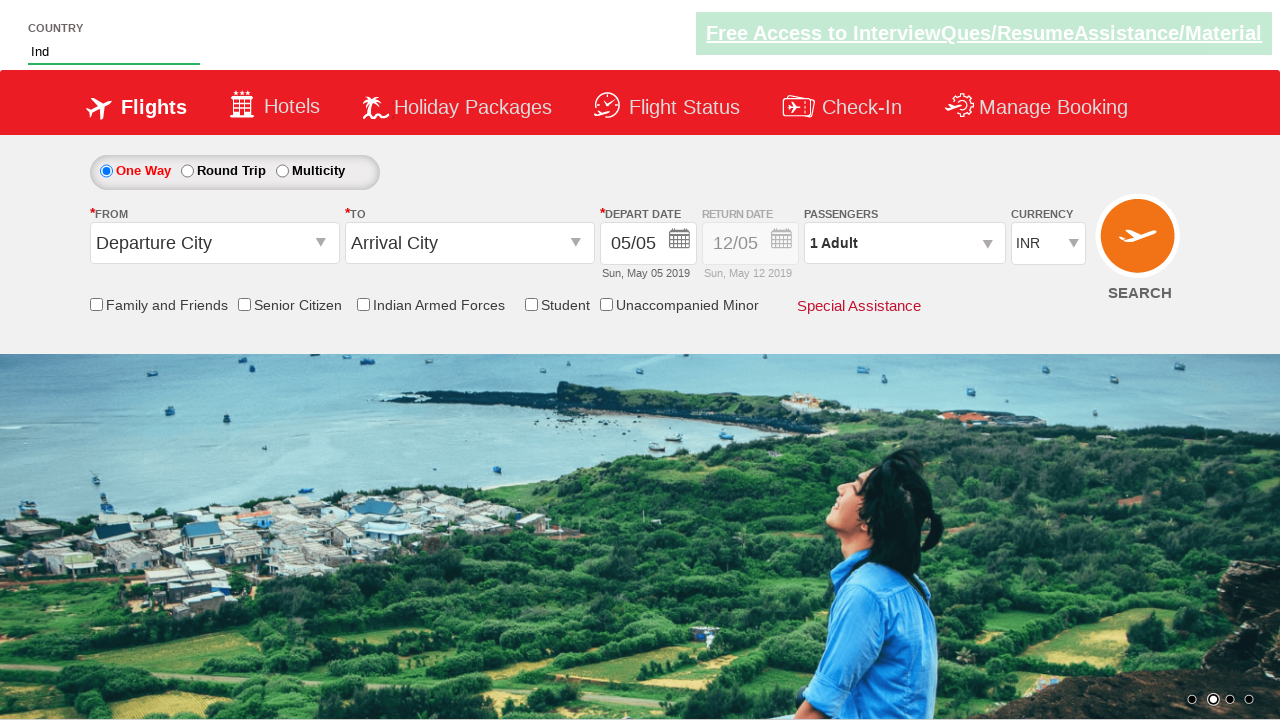

Autosuggest dropdown suggestions appeared
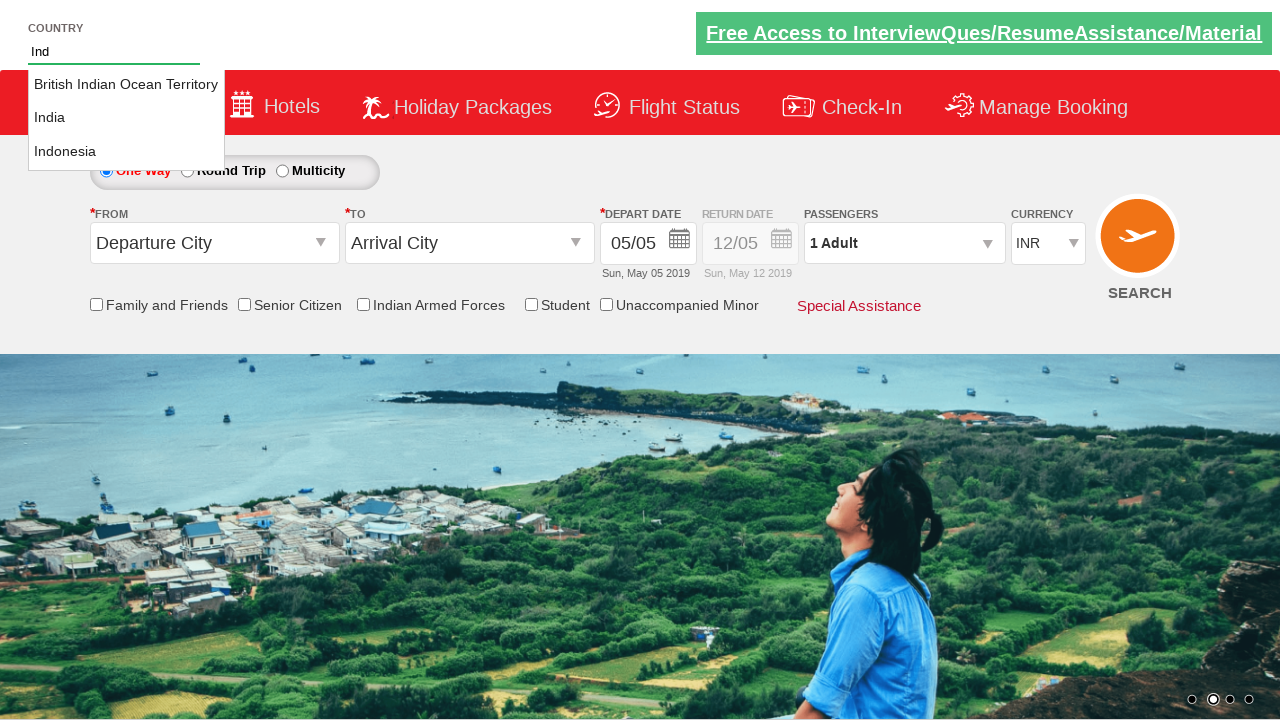

Selected 'India' from autosuggest dropdown at (126, 118) on li[class='ui-menu-item'] a >> nth=1
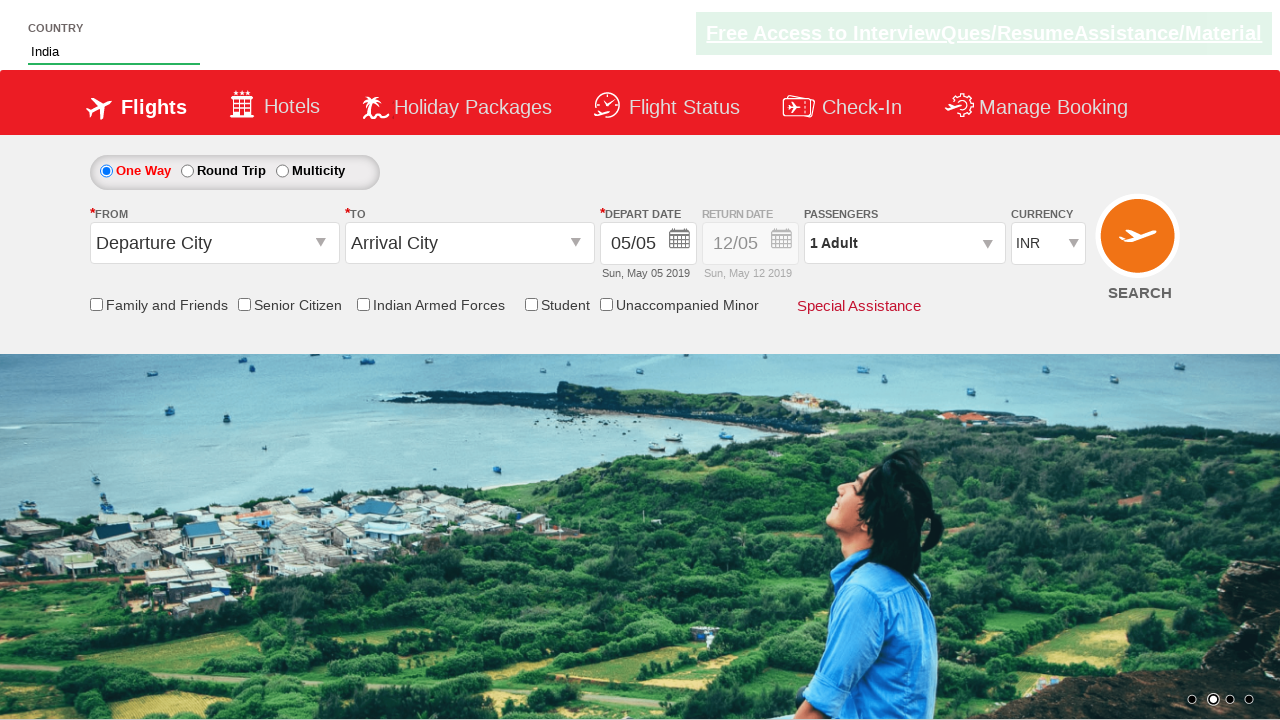

Checked Senior Citizen discount checkbox at (244, 304) on input[id*='SeniorCitizenDiscount']
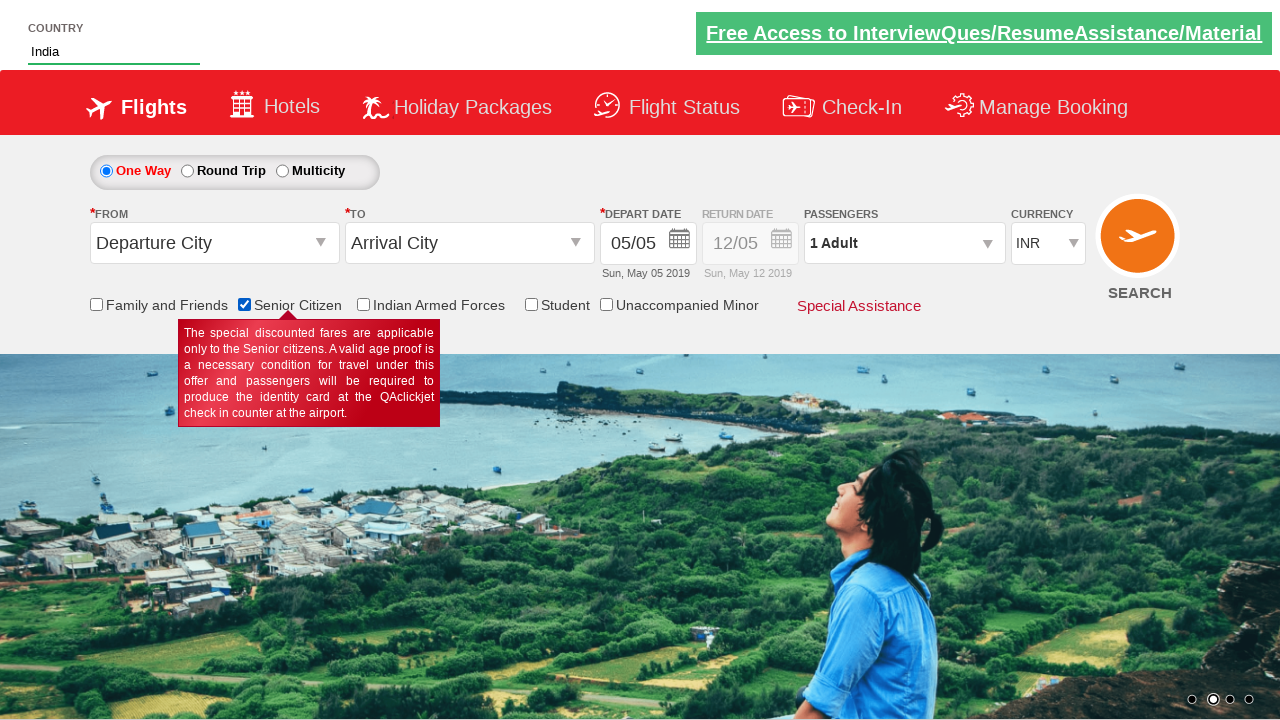

Selected Round Trip option at (187, 171) on #ctl00_mainContent_rbtnl_Trip_1
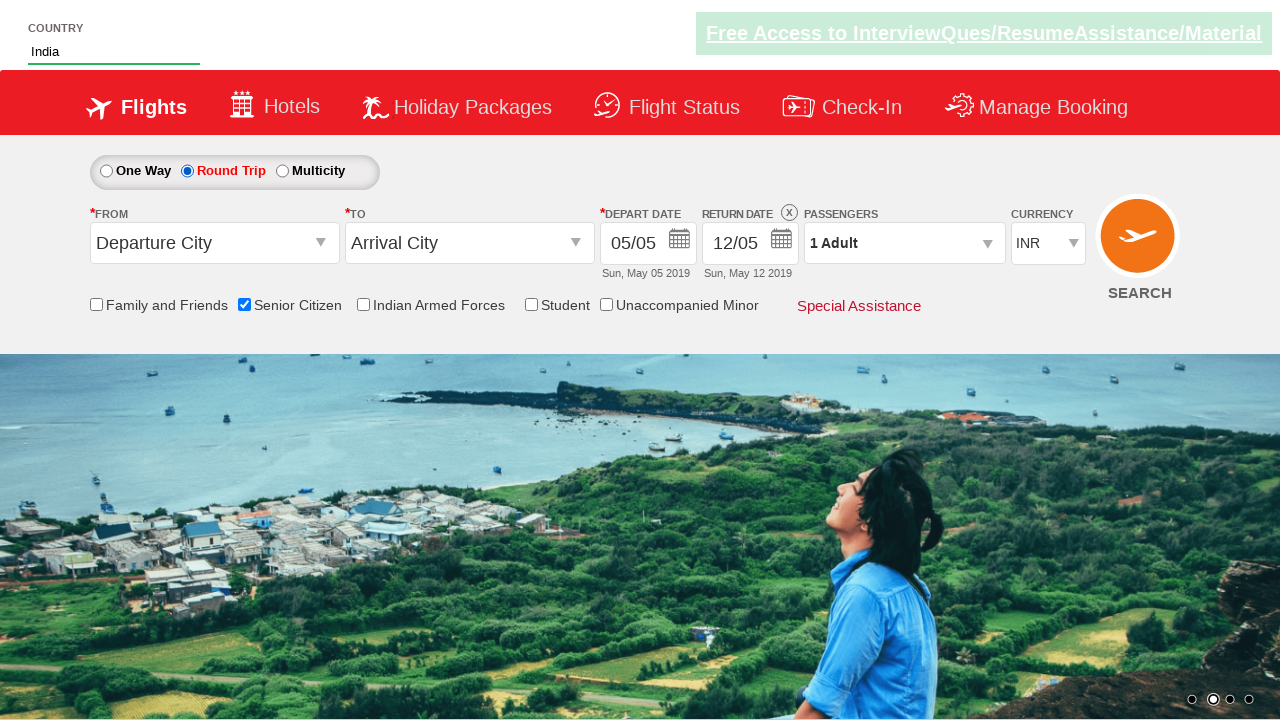

Opened passenger information dropdown at (904, 243) on #divpaxinfo
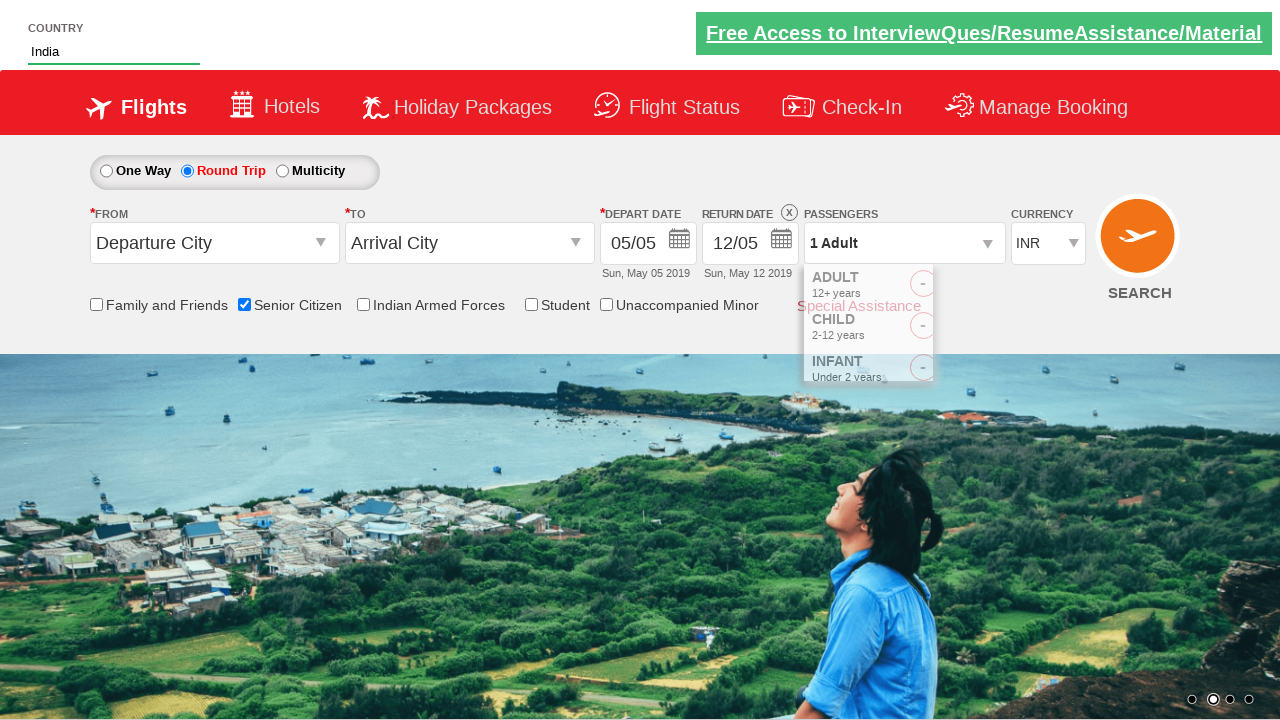

Waited for passenger dropdown to be ready
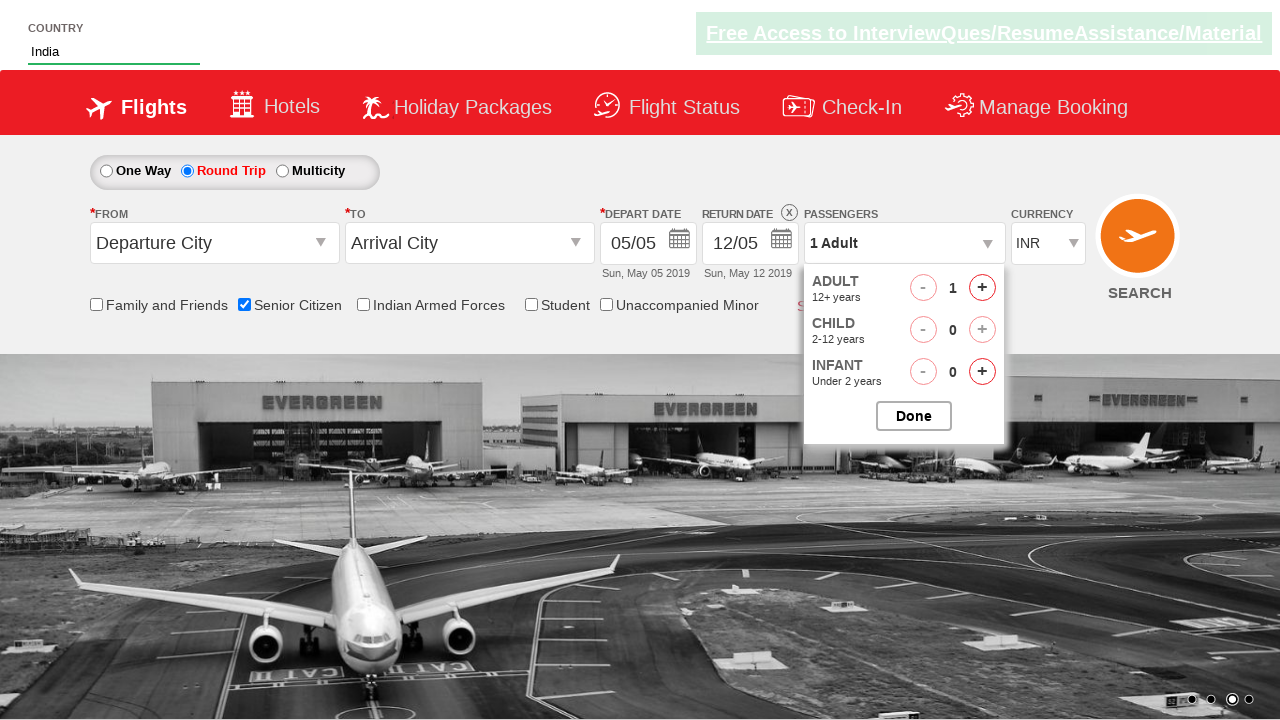

Incremented adult passenger count (iteration 1/3) at (982, 288) on #hrefIncAdt
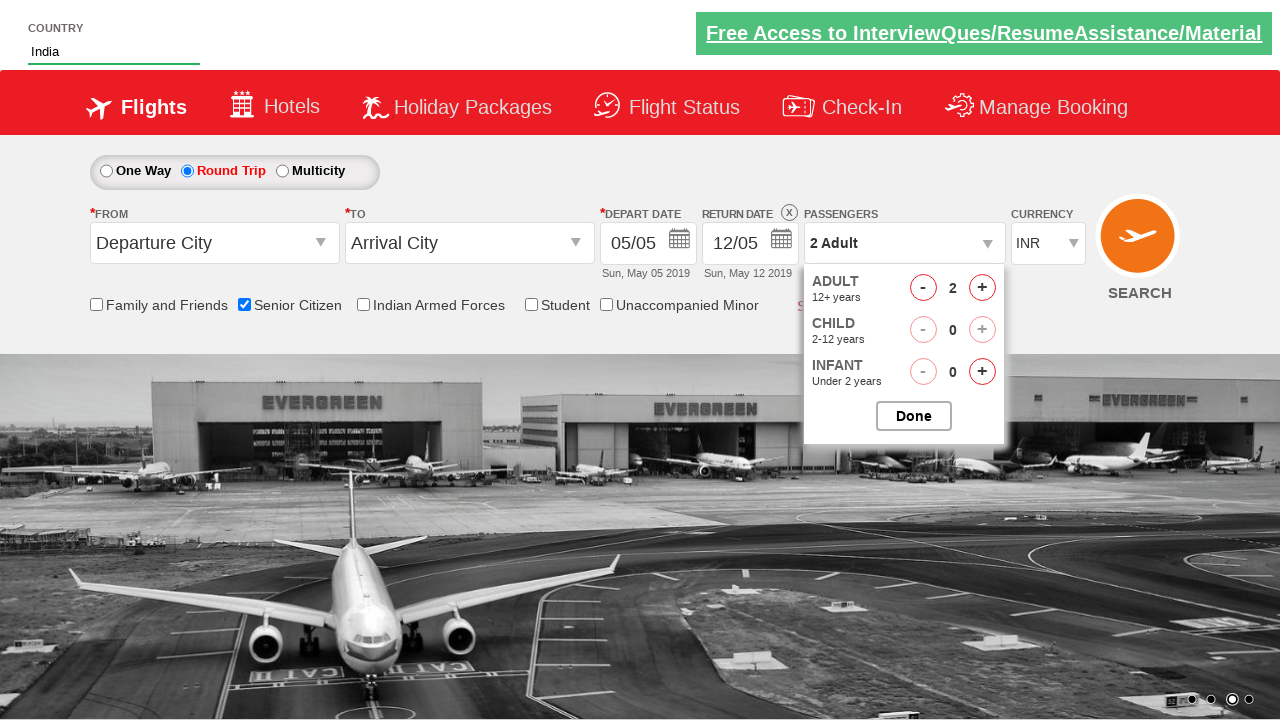

Incremented adult passenger count (iteration 2/3) at (982, 288) on #hrefIncAdt
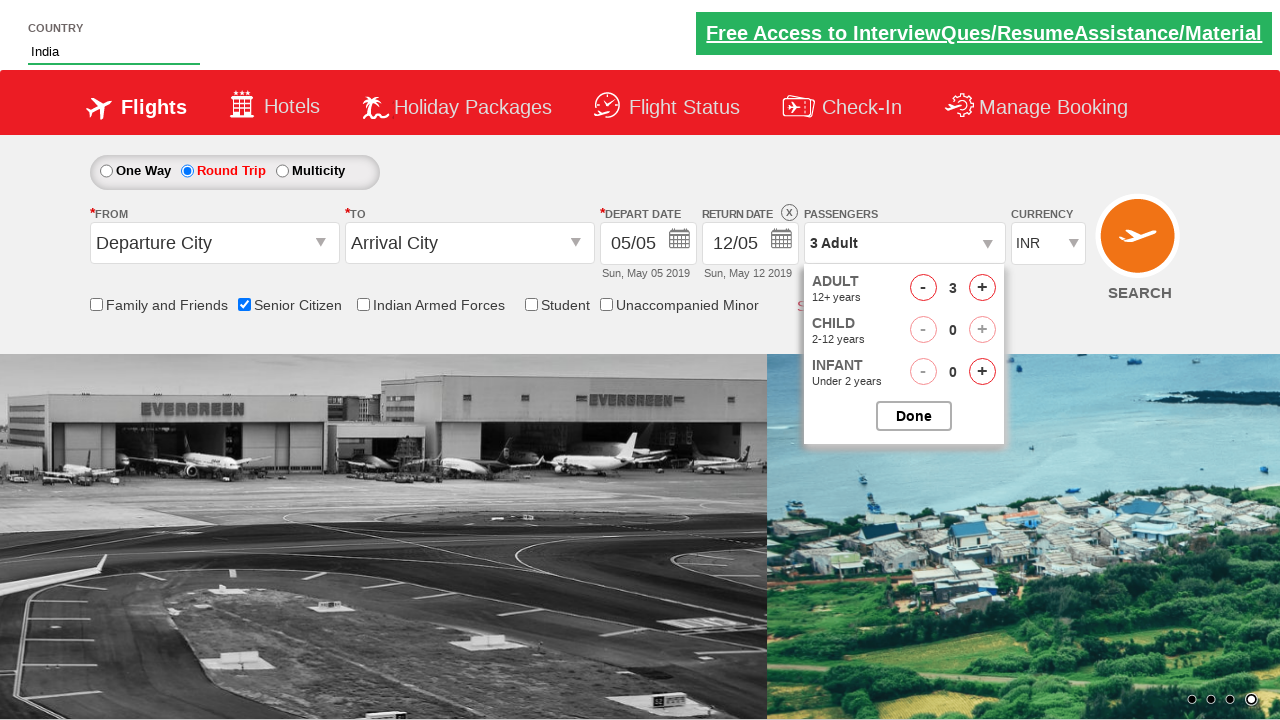

Incremented adult passenger count (iteration 3/3) at (982, 288) on #hrefIncAdt
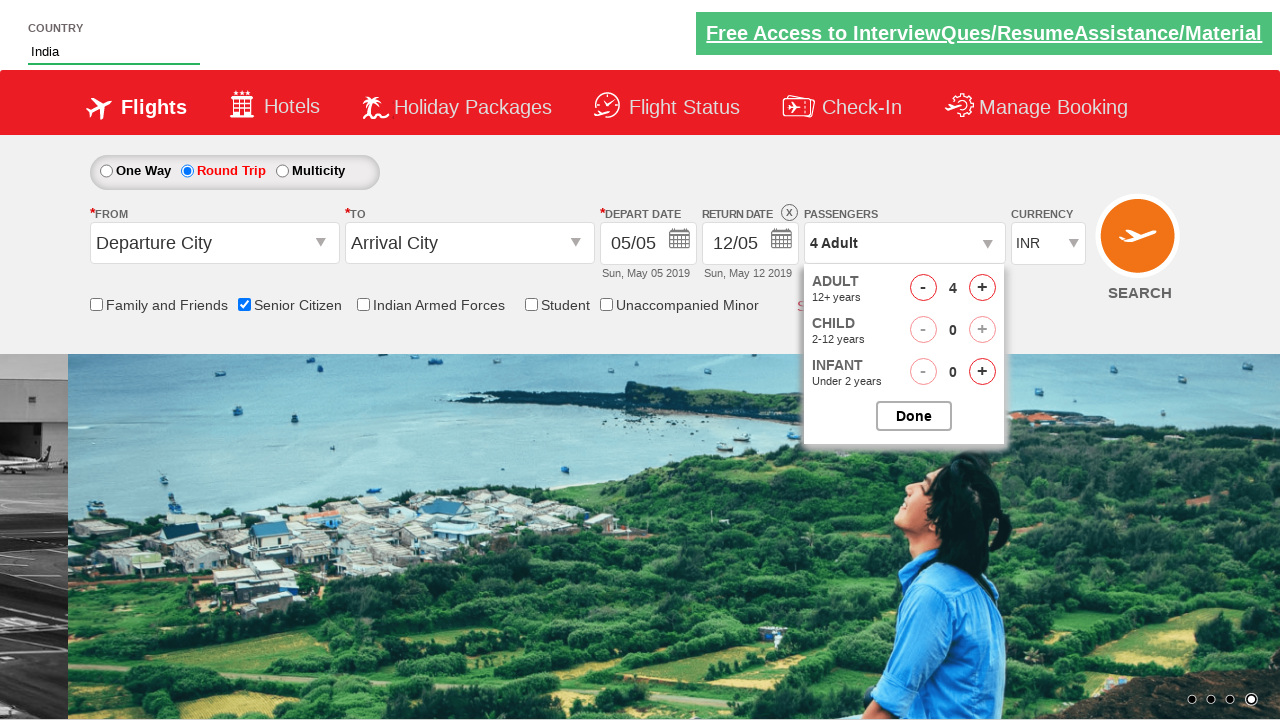

Closed passenger information dropdown at (914, 416) on #btnclosepaxoption
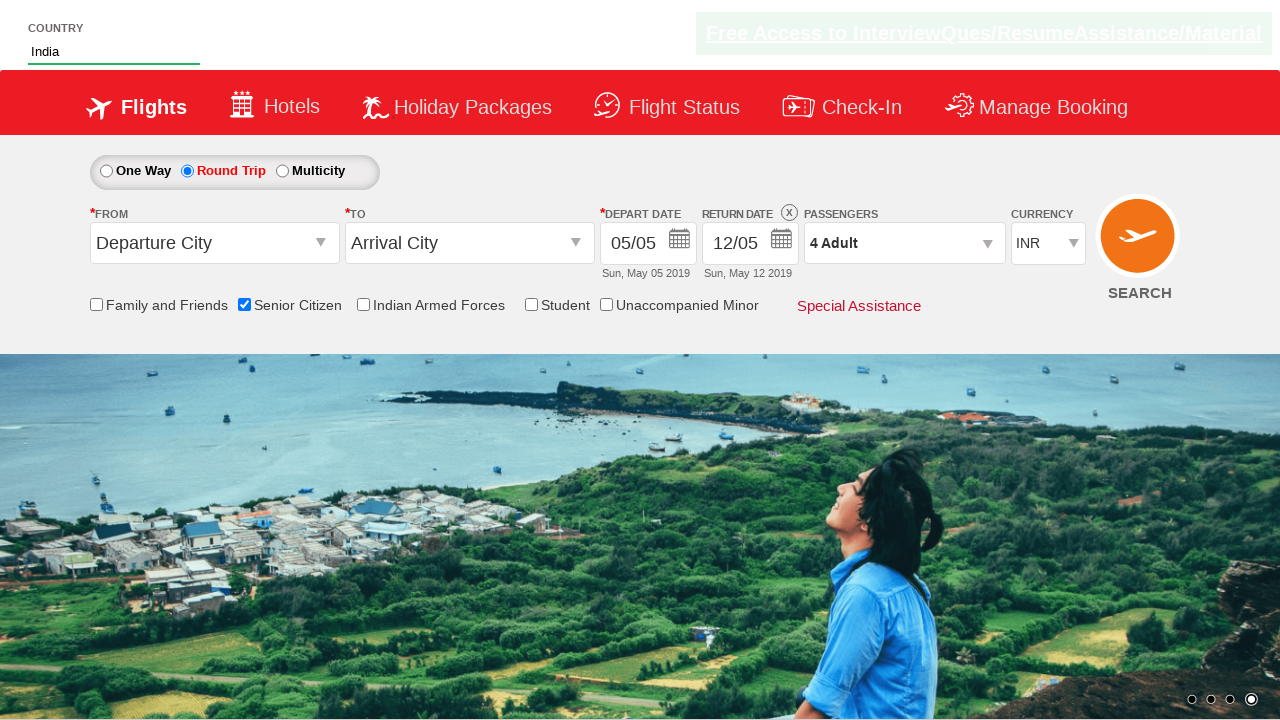

Submitted flight booking form at (1140, 245) on span[class='btn-find-flight-home'] input[type='submit']
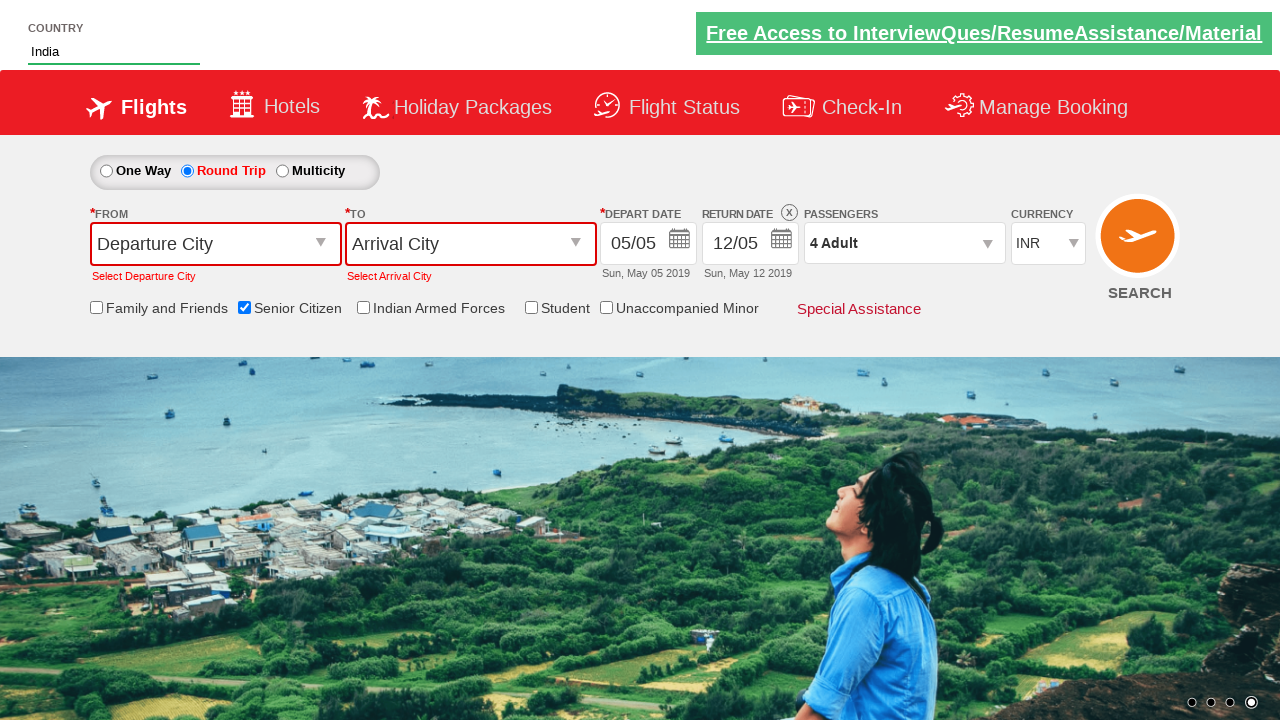

Waited for form submission to process
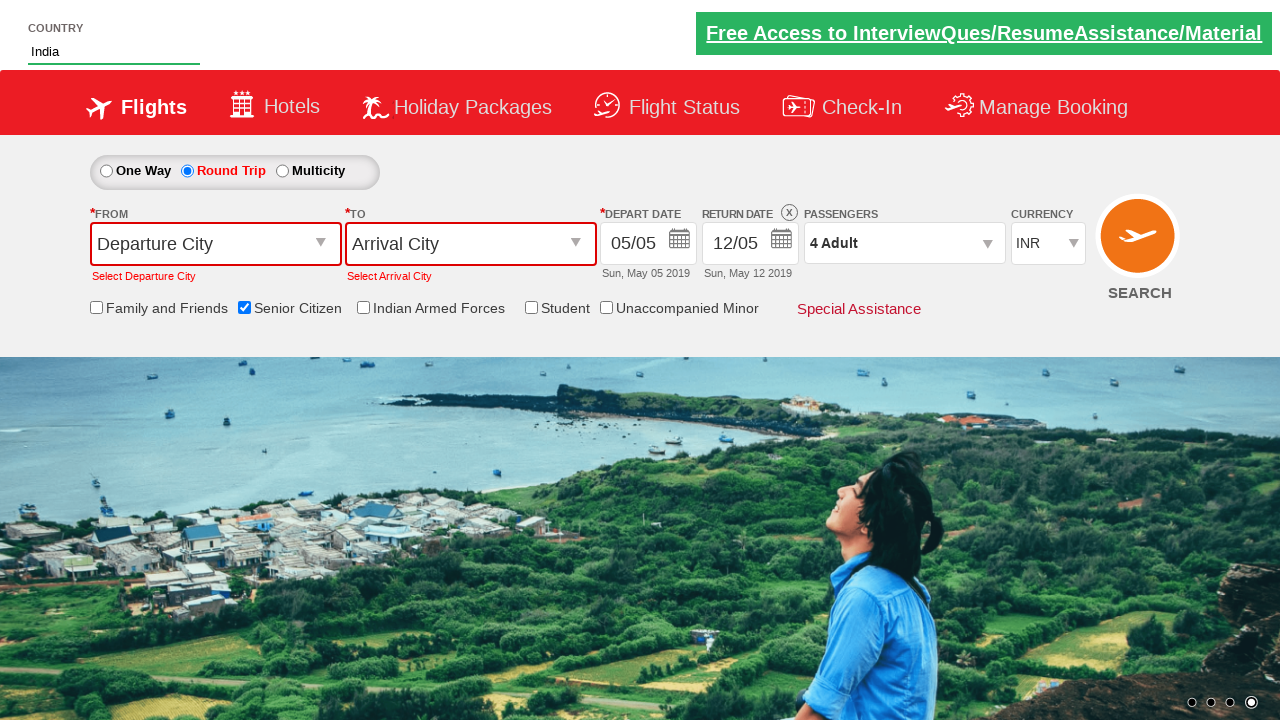

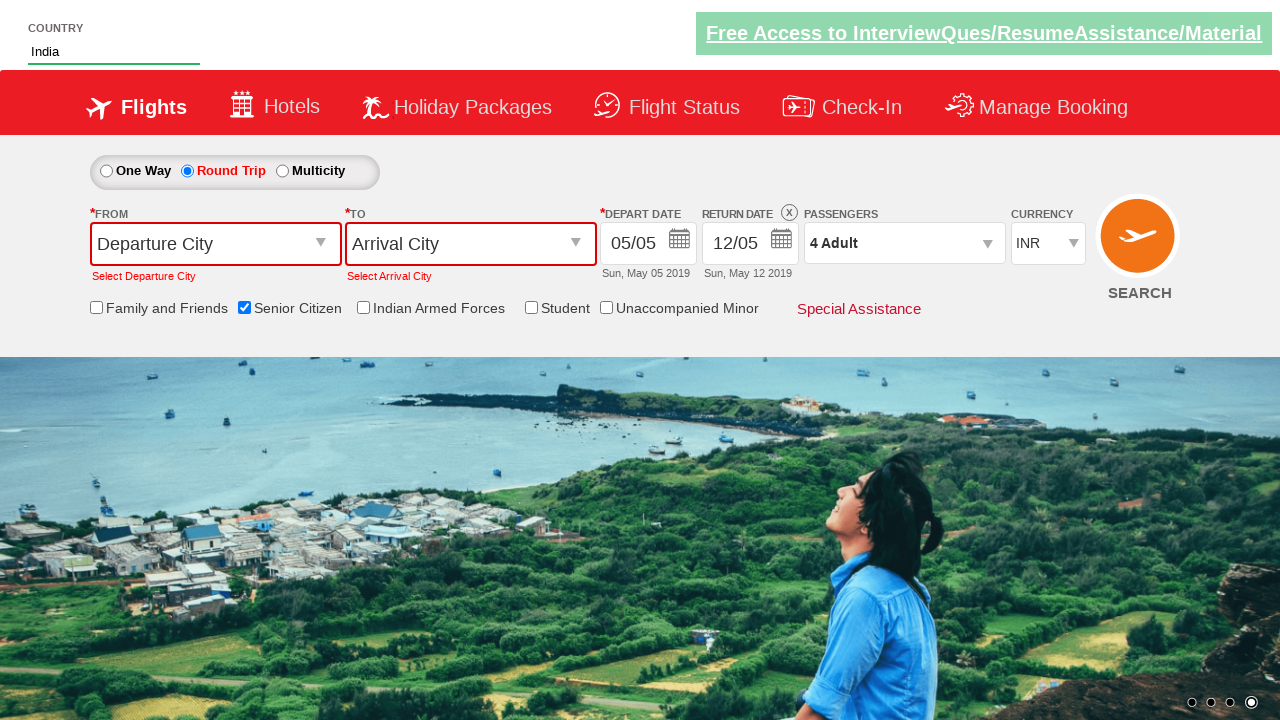